Opens multiple navigation menu items in new tabs by right-clicking each one and pressing 'T' to open in new tab, then switches to one of the opened tabs

Starting URL: https://www.selenium.dev

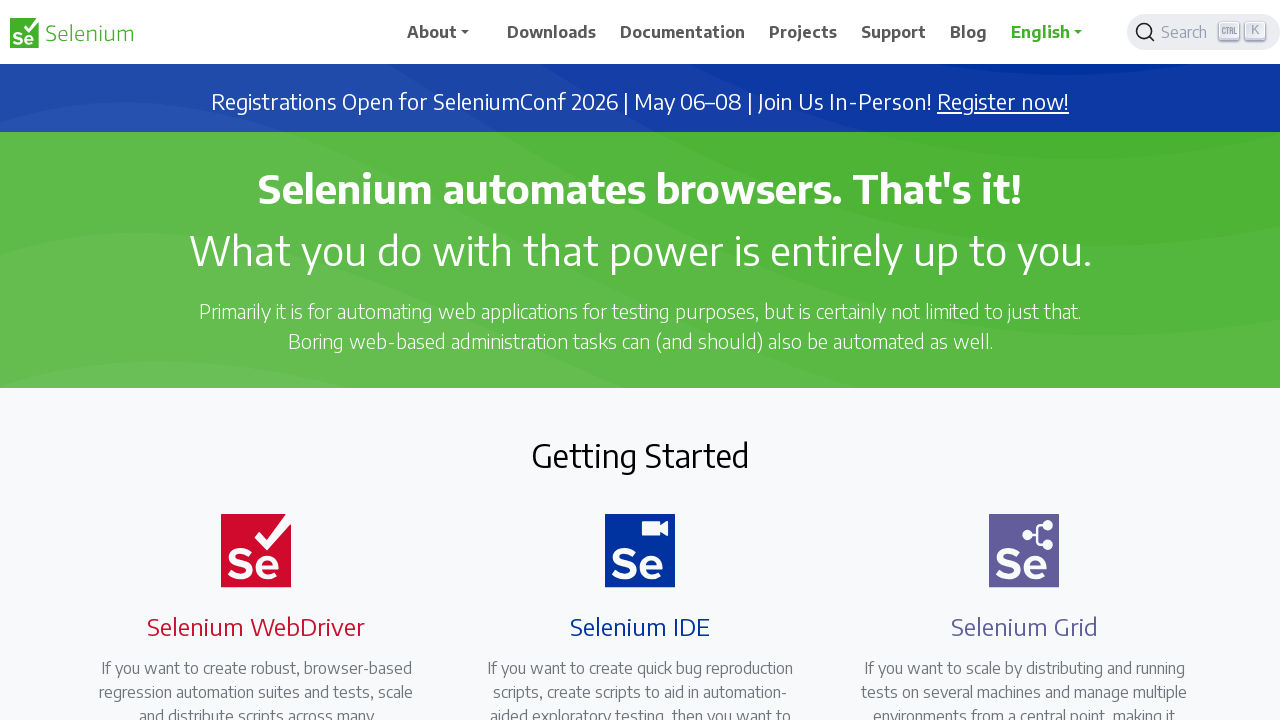

Right-clicked on Downloads menu item at (552, 32) on //span[text()='Downloads']
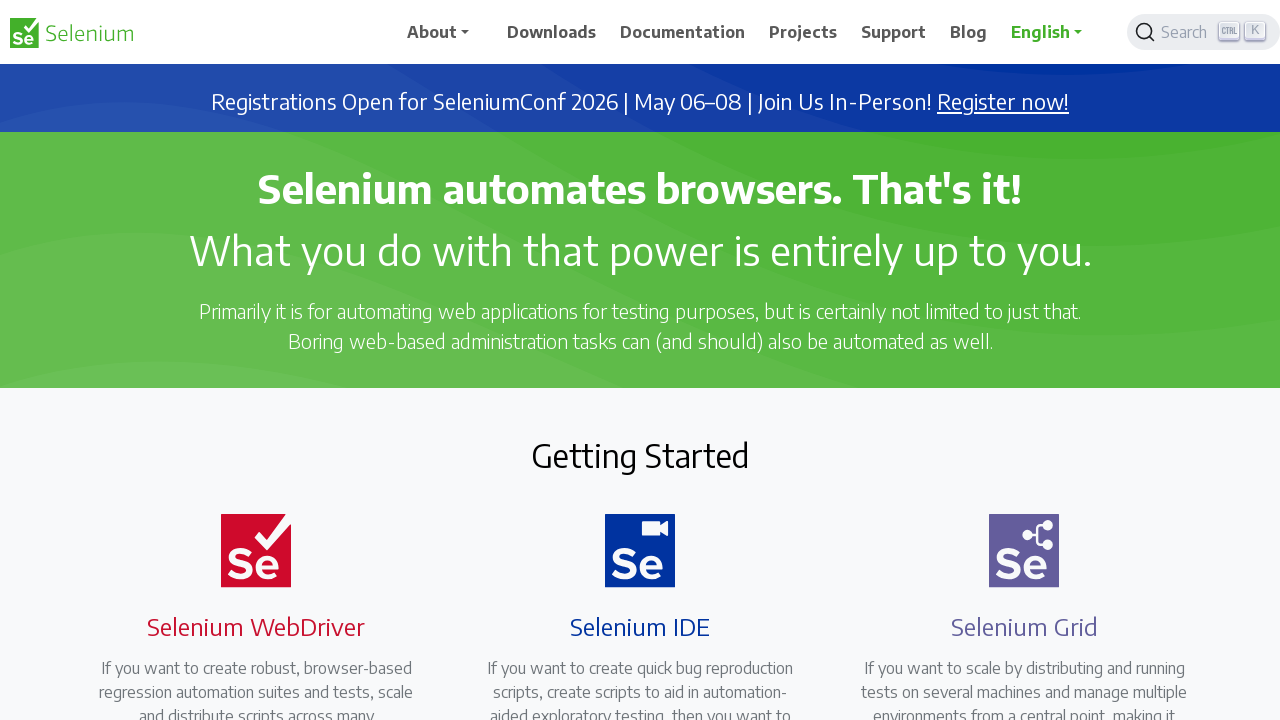

Pressed 't' to open Downloads in new tab
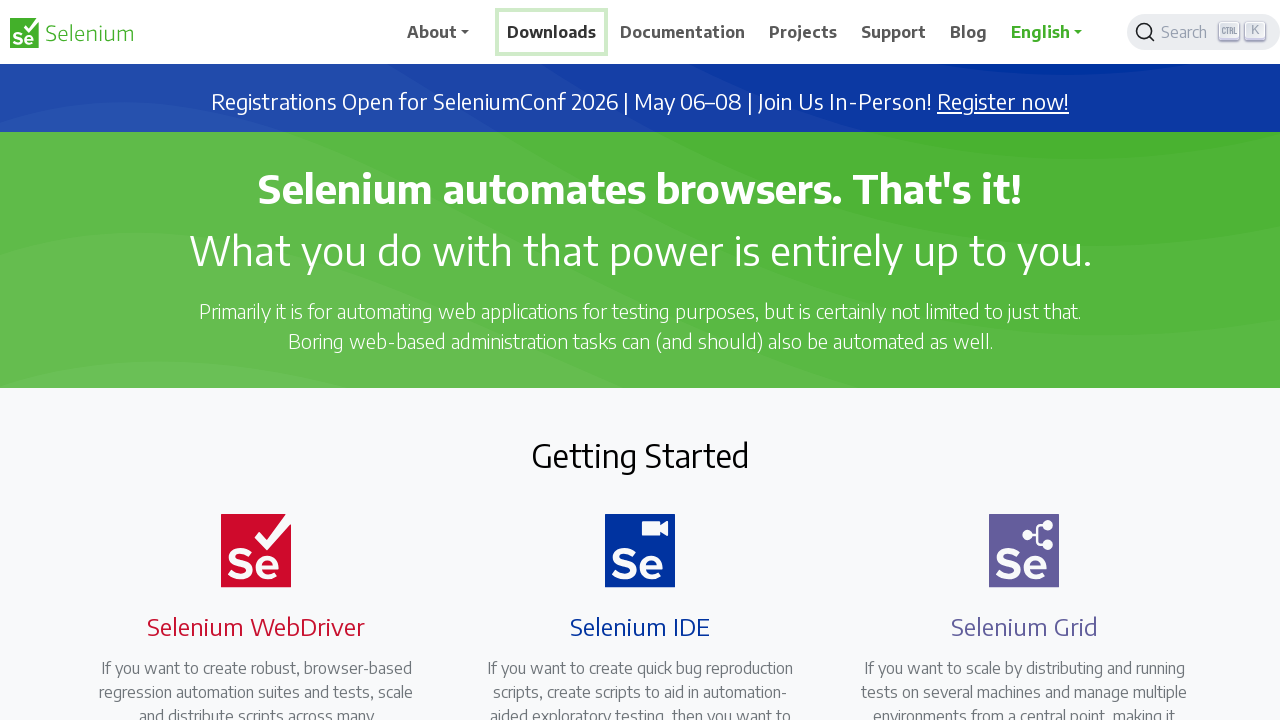

Right-clicked on Documentation menu item at (683, 32) on //span[text()='Documentation']
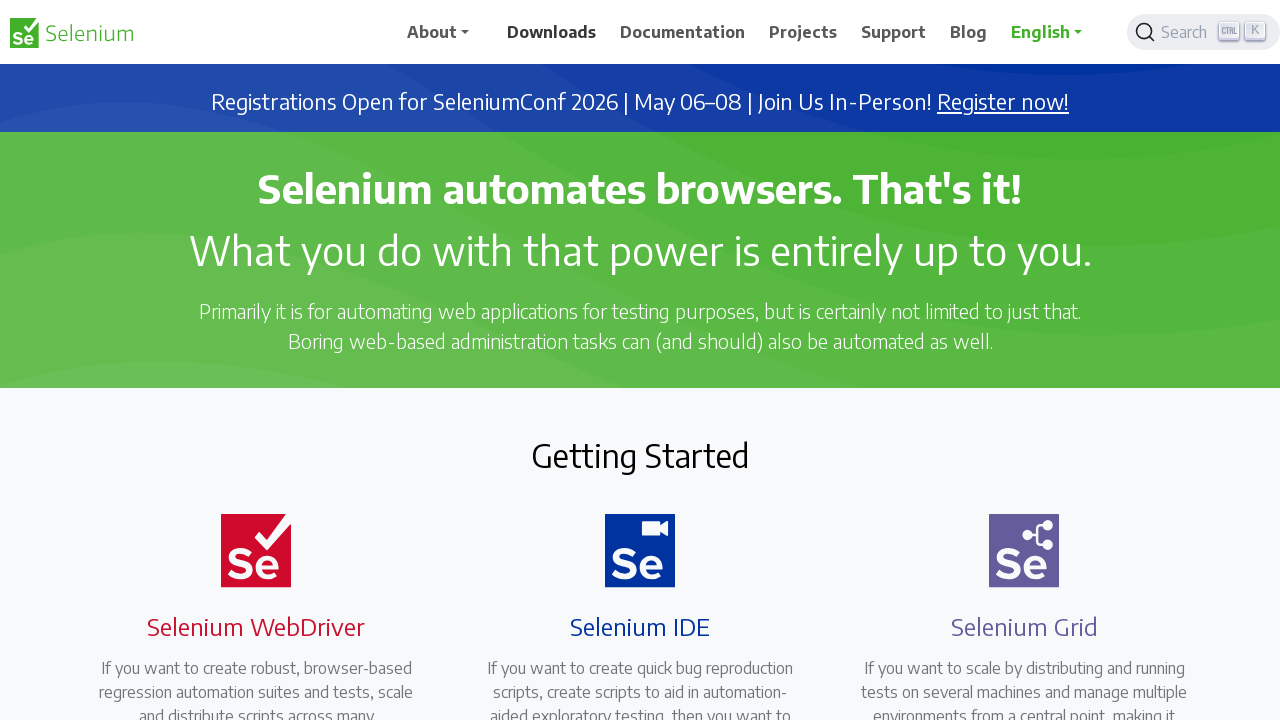

Pressed 't' to open Documentation in new tab
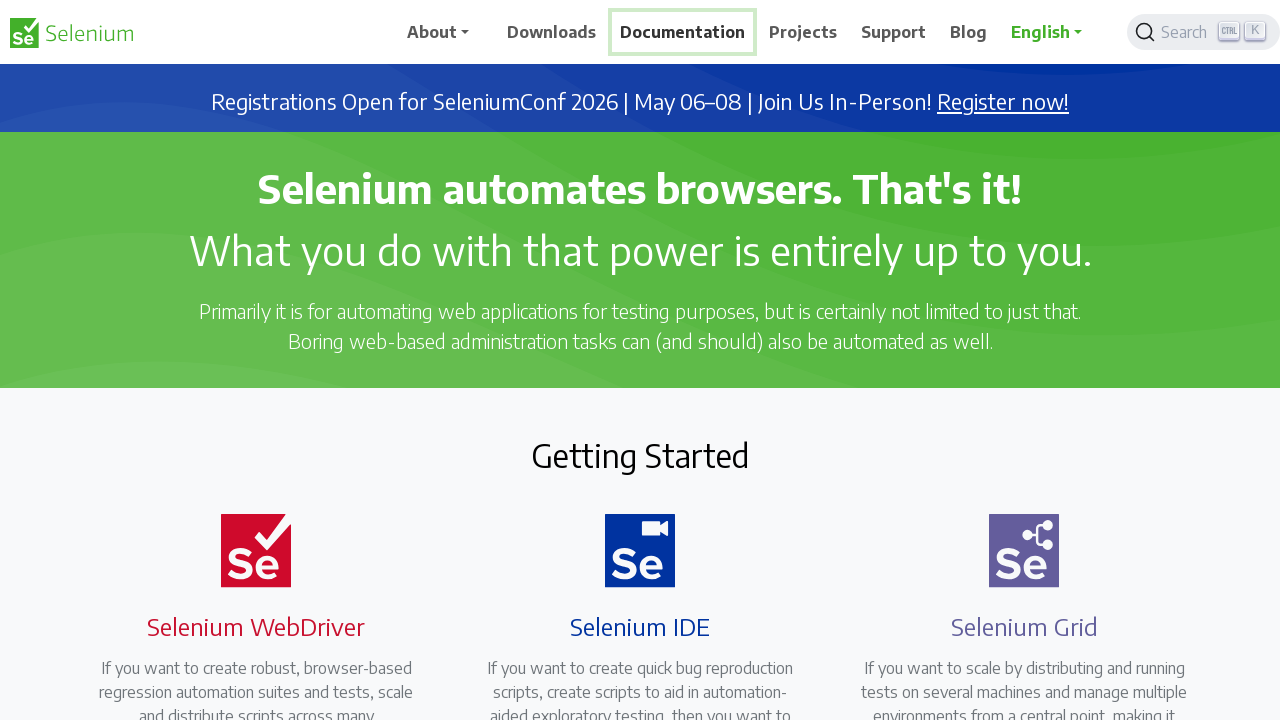

Right-clicked on Projects menu item at (803, 32) on //span[text()='Projects']
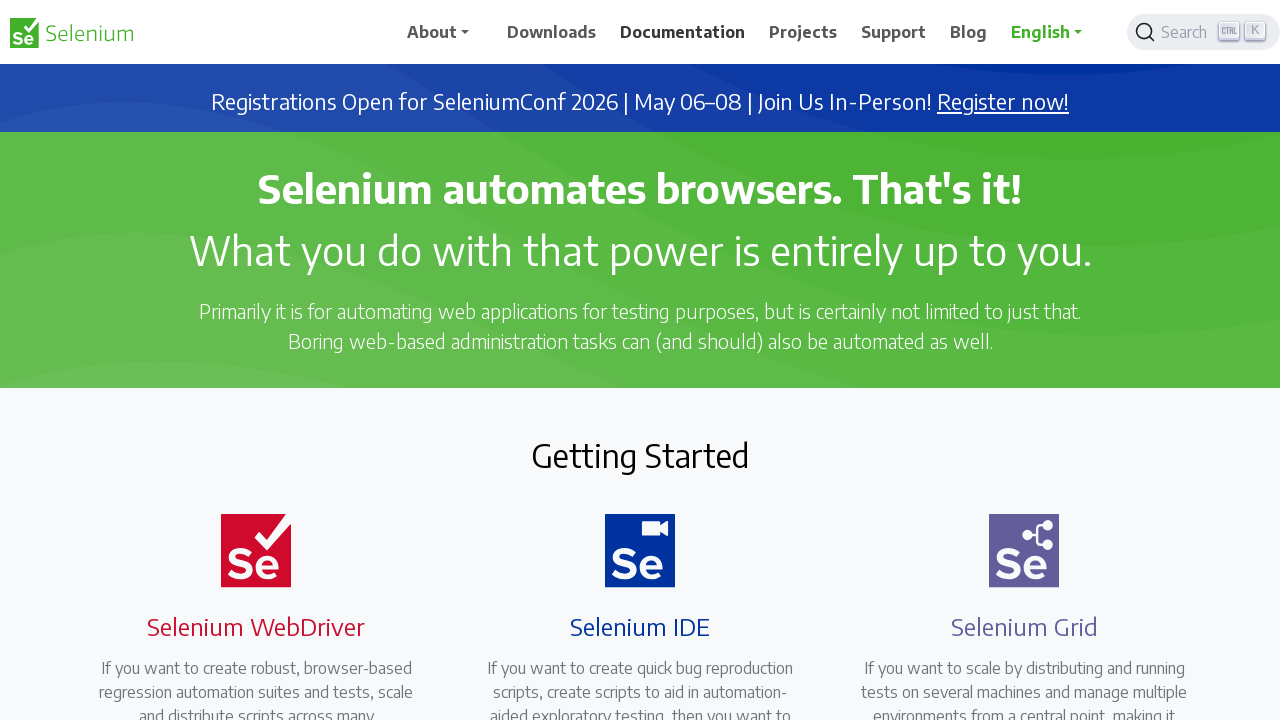

Pressed 't' to open Projects in new tab
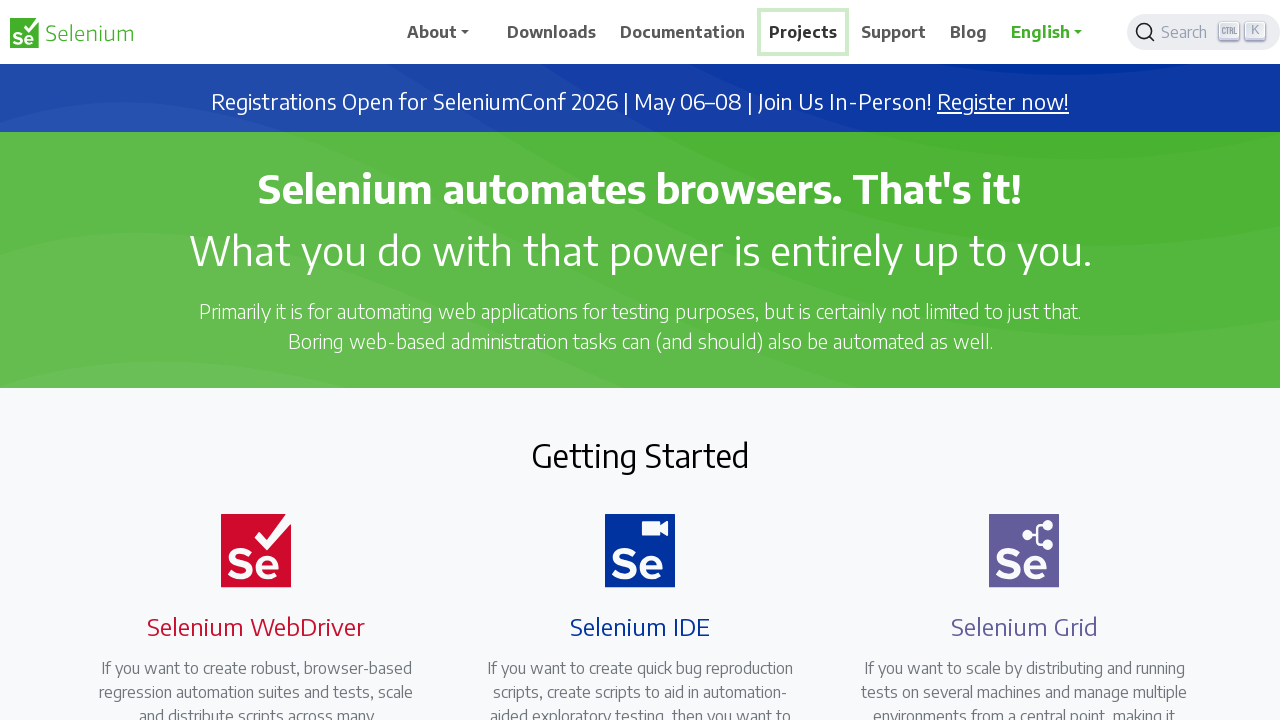

Right-clicked on Support menu item at (894, 32) on //span[text()='Support']
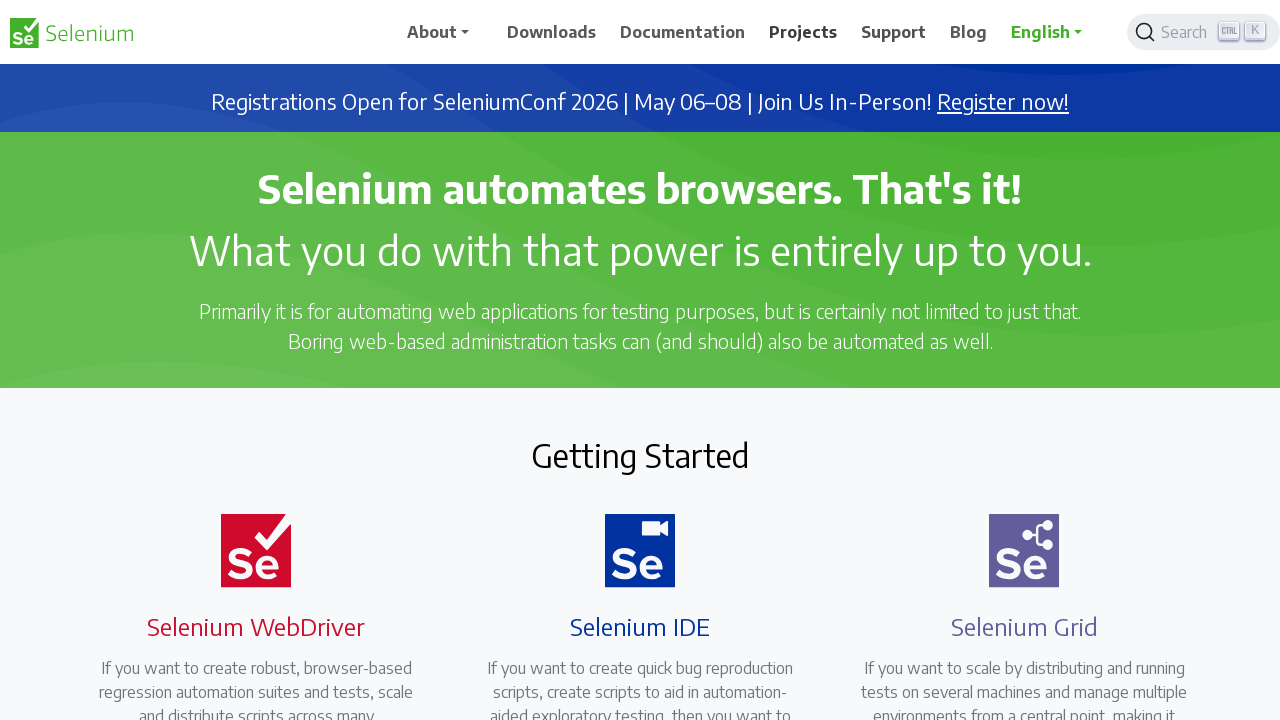

Pressed 't' to open Support in new tab
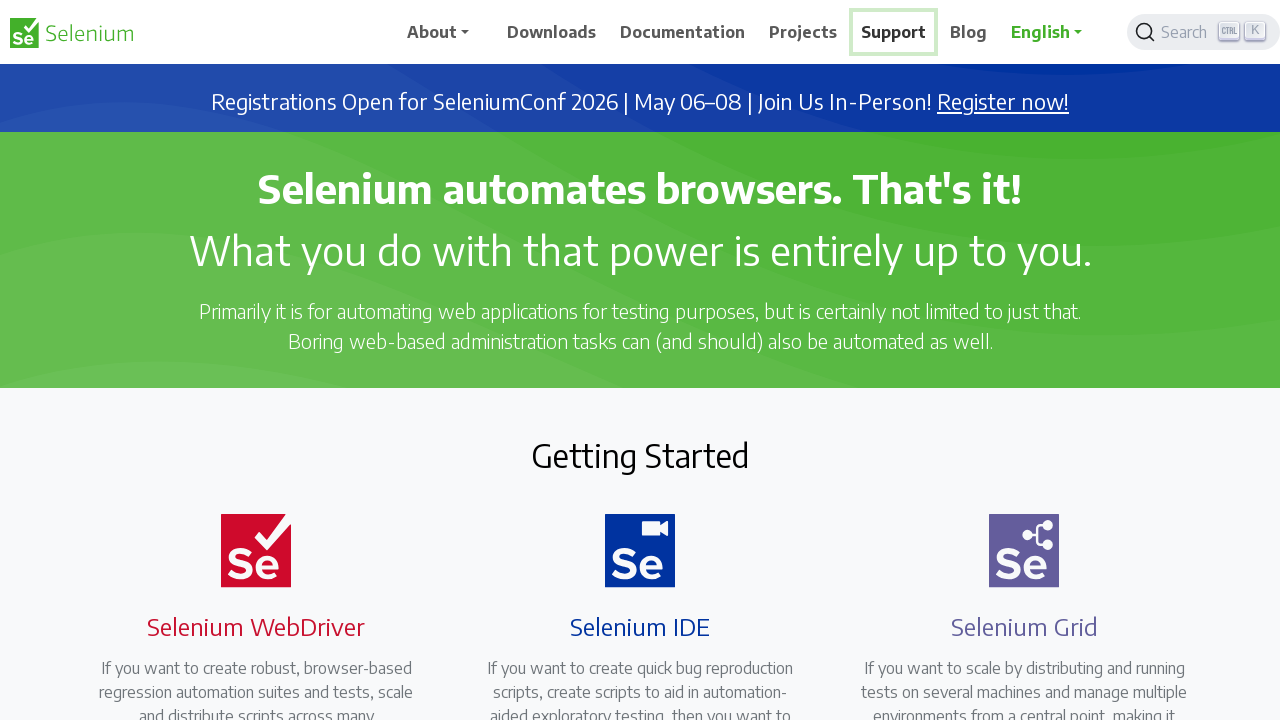

Right-clicked on Blog menu item at (969, 32) on //span[text()='Blog']
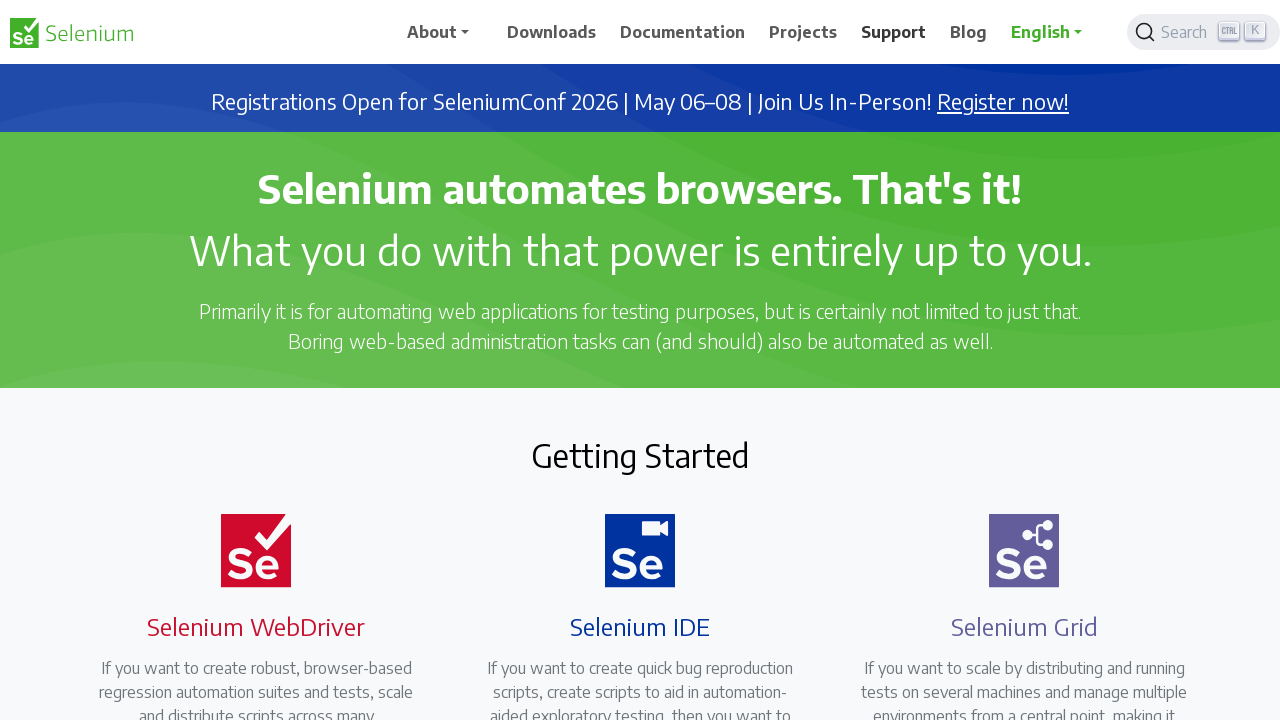

Pressed 't' to open Blog in new tab
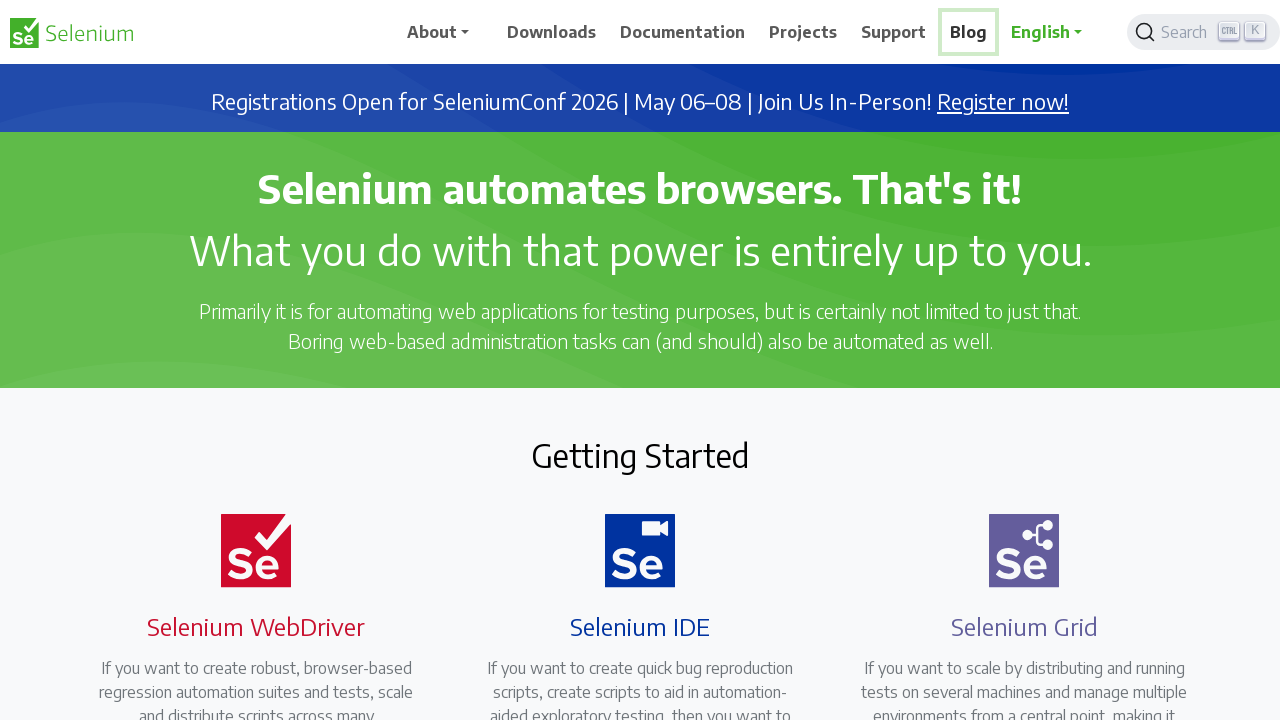

Retrieved list of all open tabs
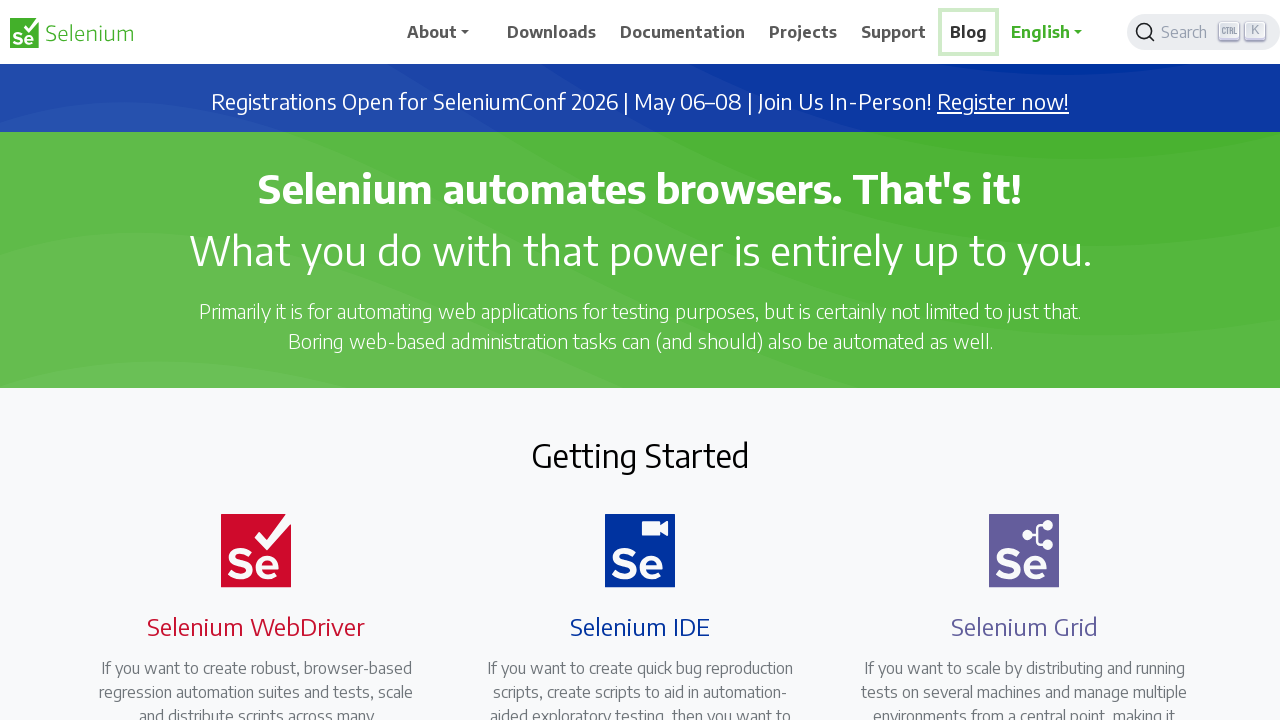

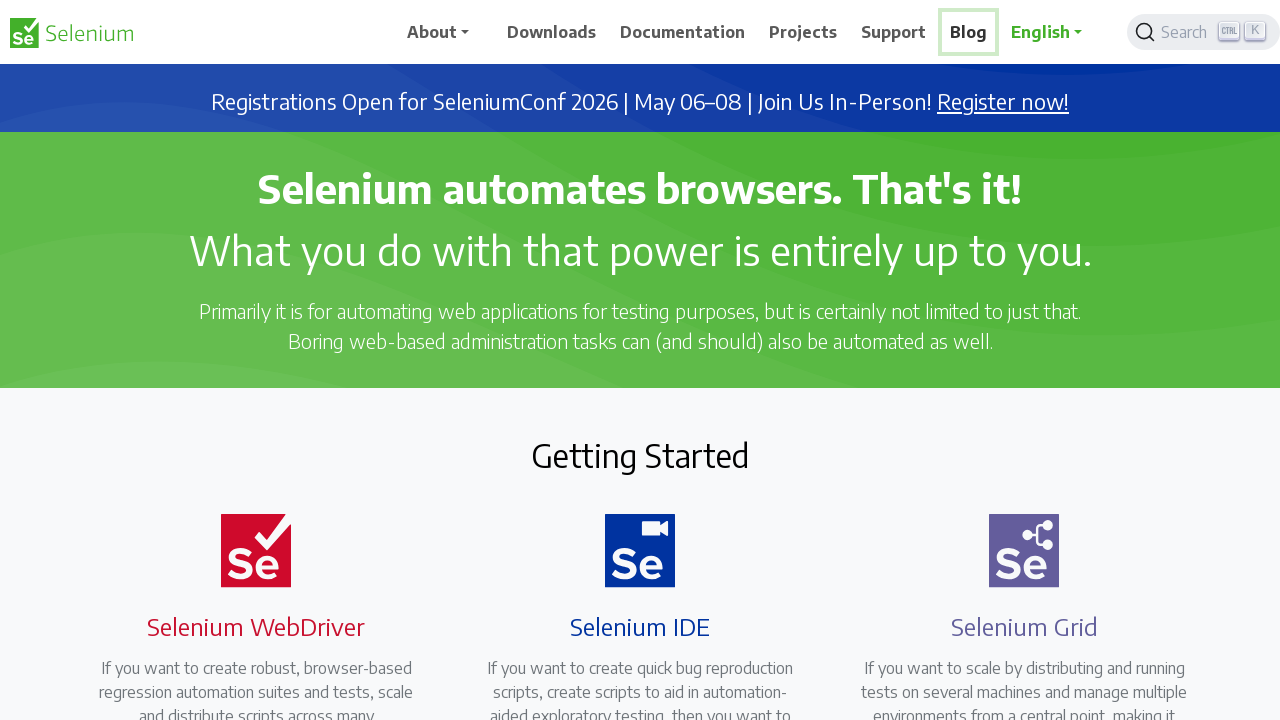